Tests iframe interaction by switching to an iframe, clearing and filling text in a TinyMCE editor, then switching back to verify the header is displayed

Starting URL: https://loopcamp.vercel.app/iframe.html

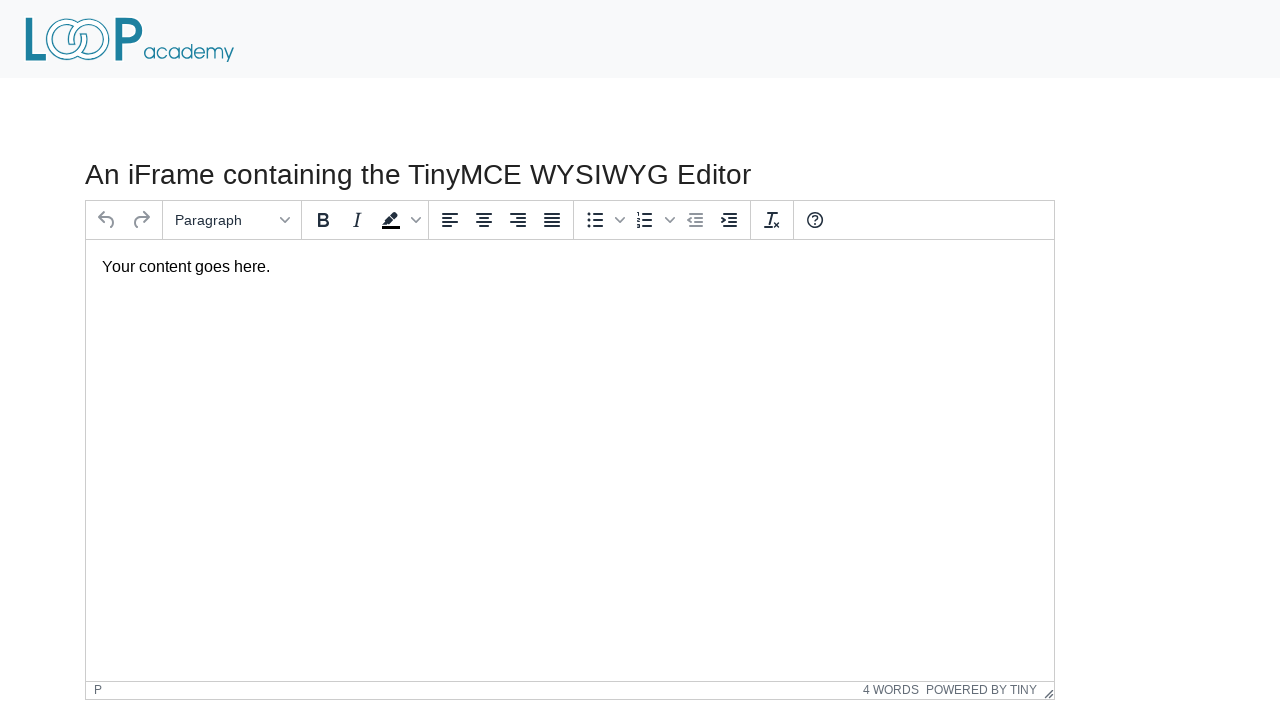

Located iframe containing TinyMCE editor
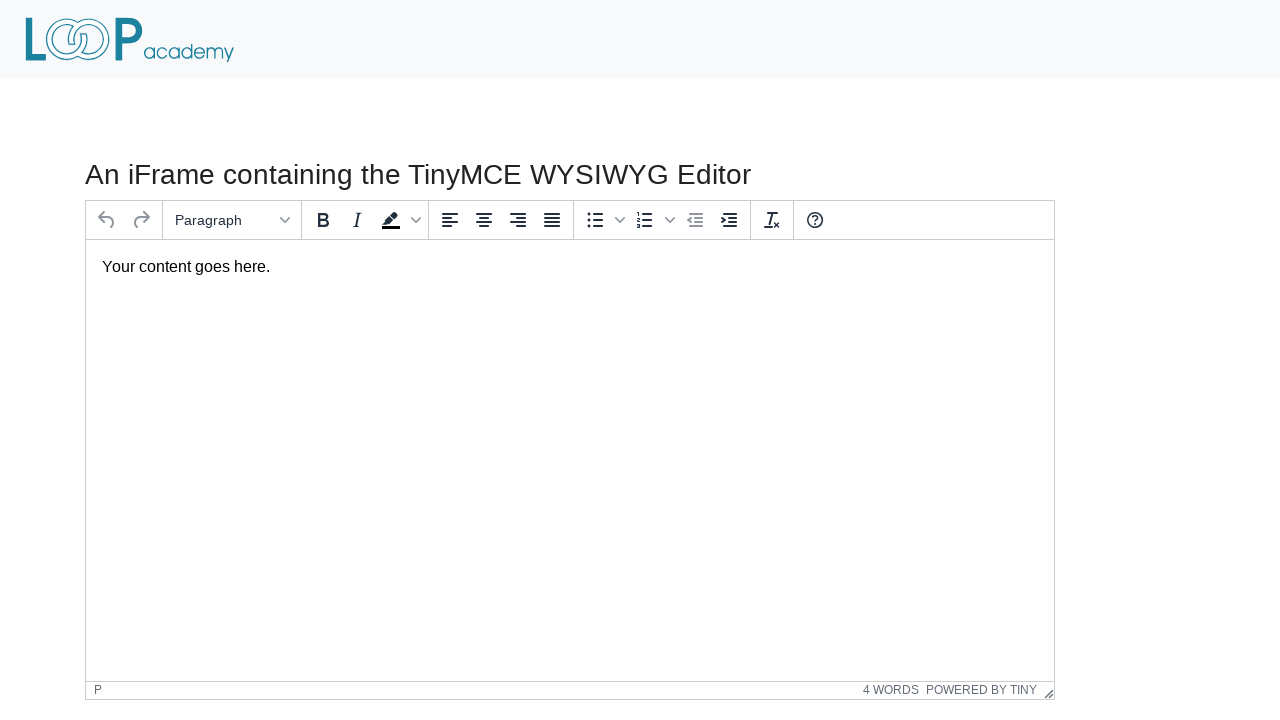

Located TinyMCE text editor within iframe
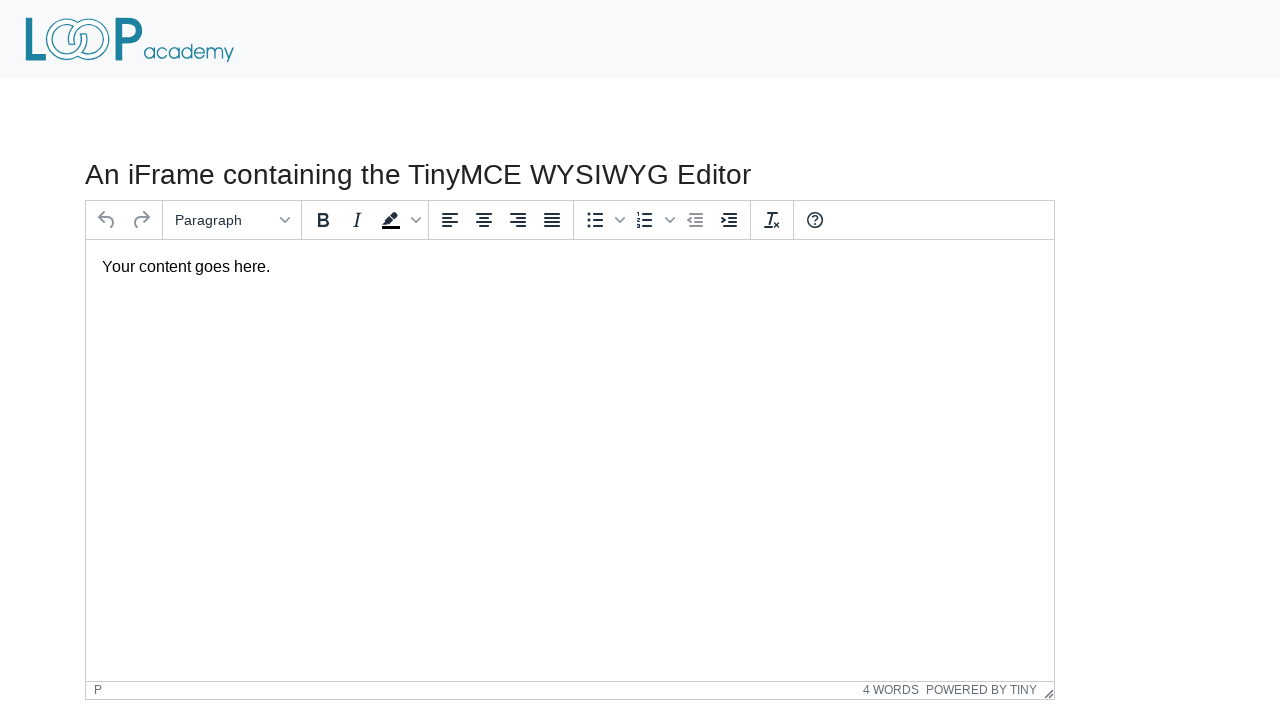

Cleared existing text in TinyMCE editor on #mce_0_ifr >> internal:control=enter-frame >> #tinymce
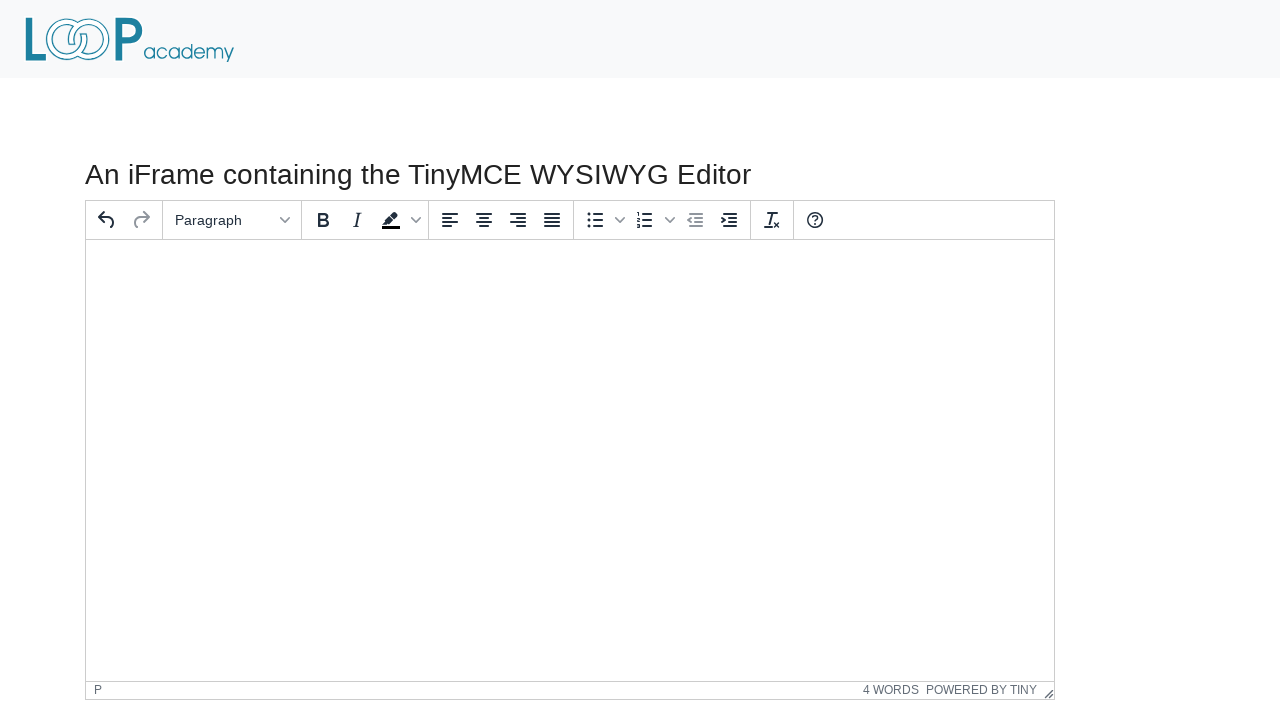

Filled TinyMCE editor with 'Loop Academy' on #mce_0_ifr >> internal:control=enter-frame >> #tinymce
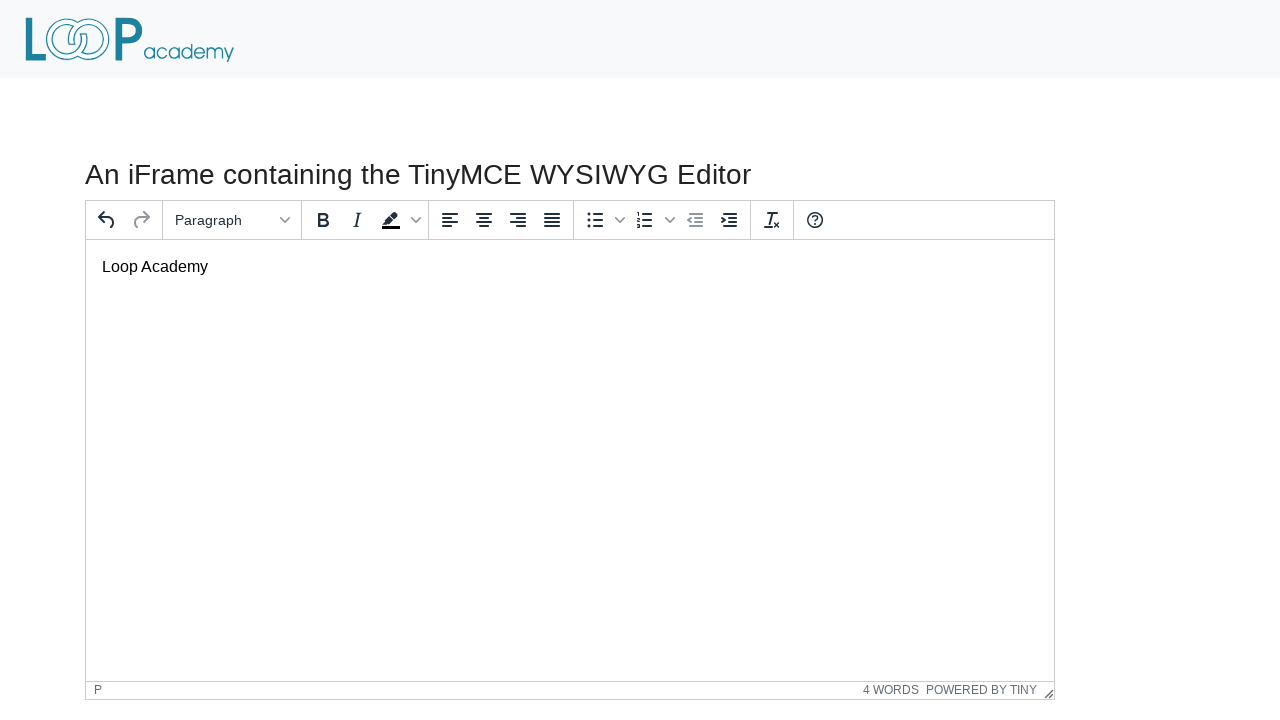

Verified text 'Loop Academy' was entered correctly in editor
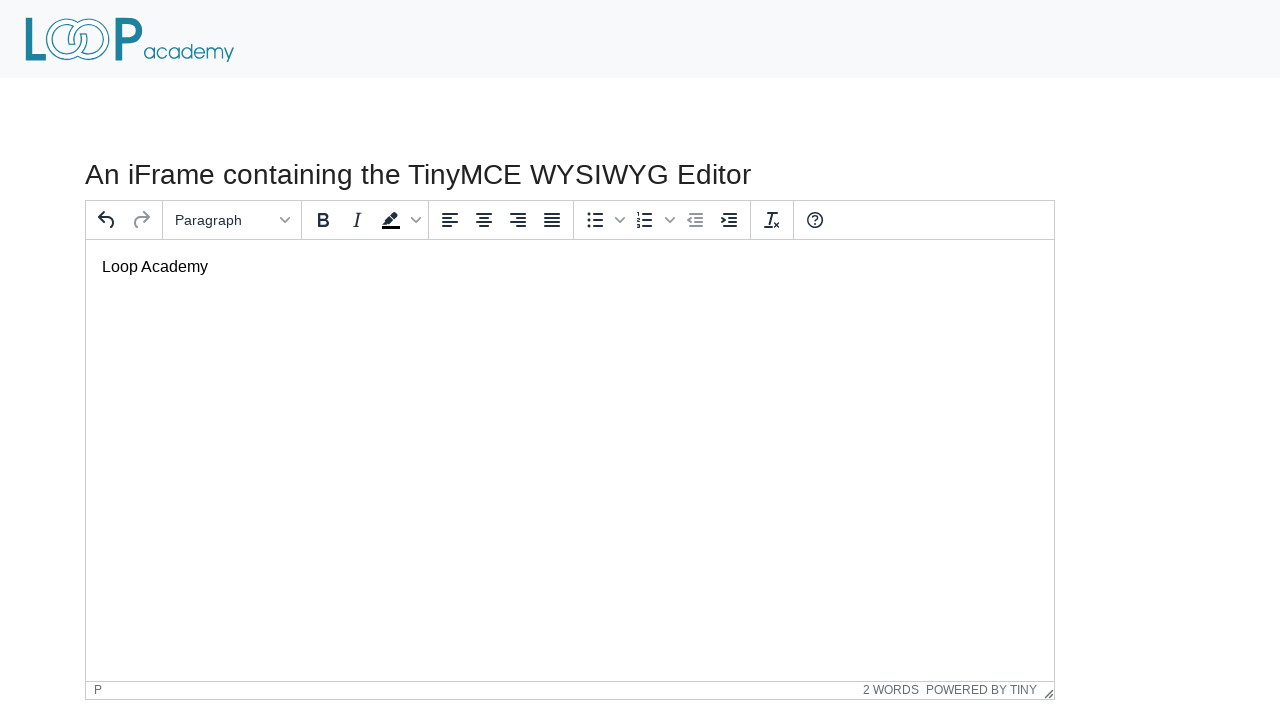

Located header 'An iFrame' in main content
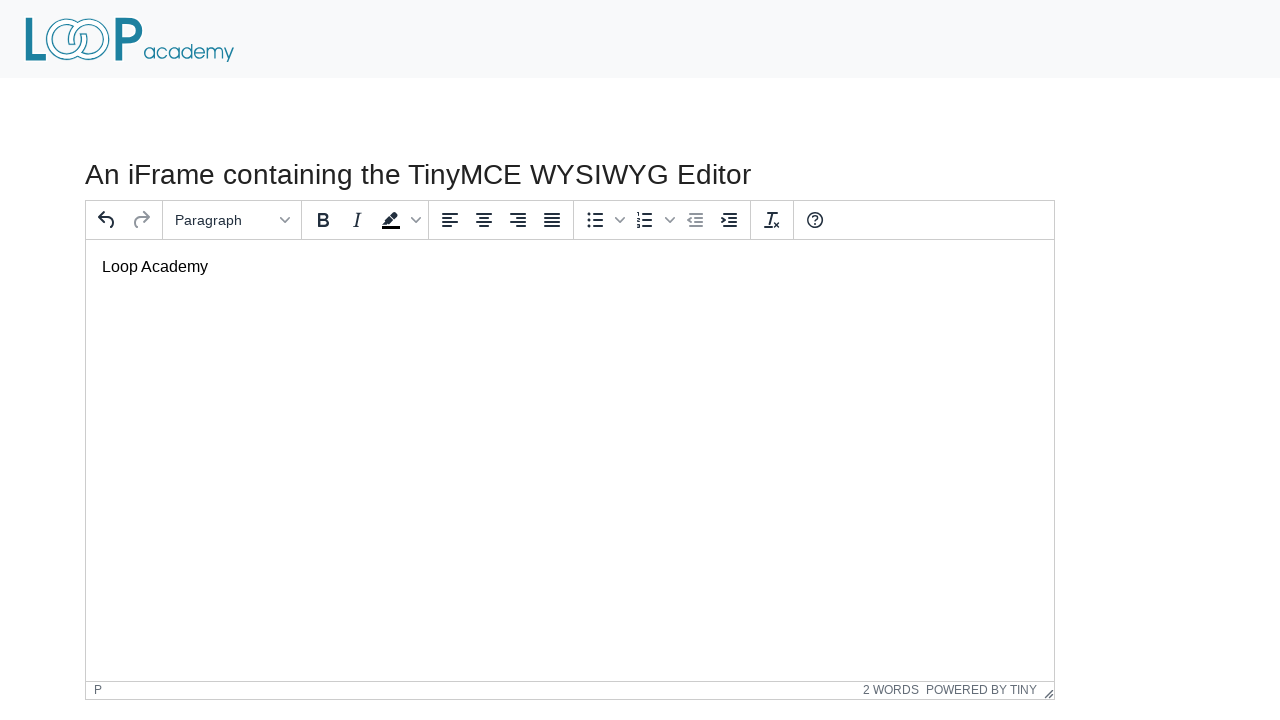

Verified header 'An iFrame' is visible on page
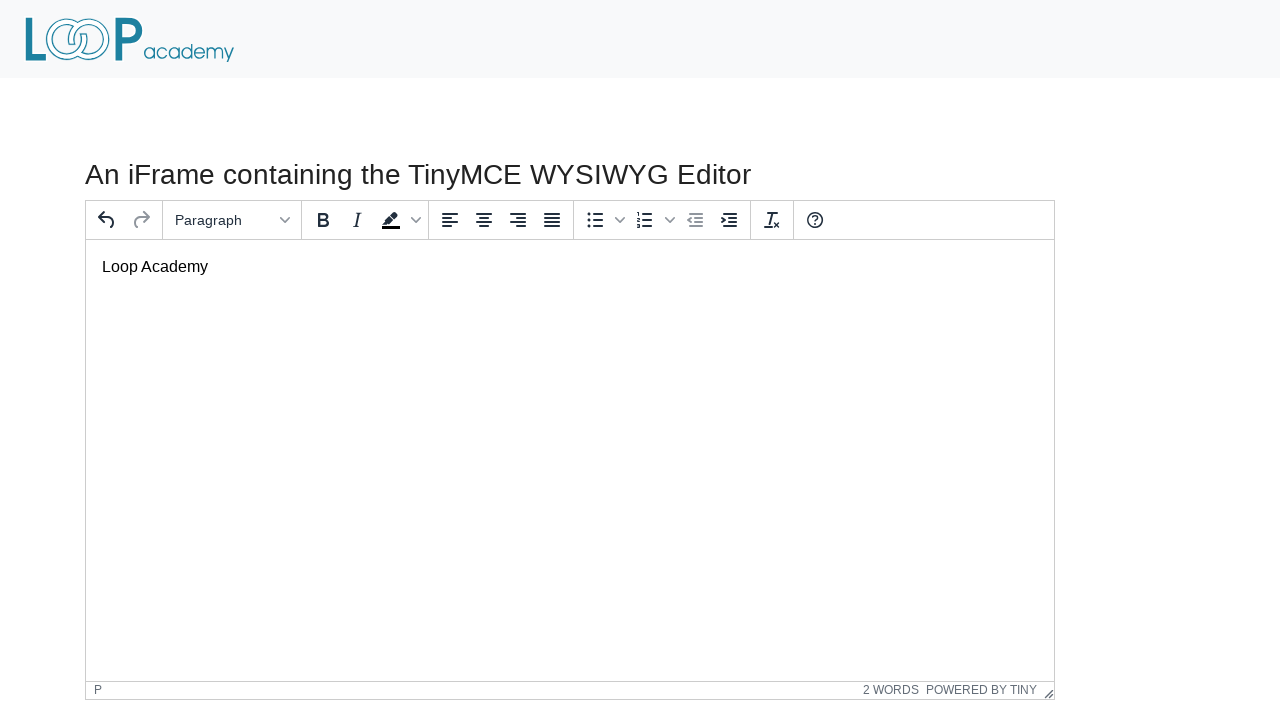

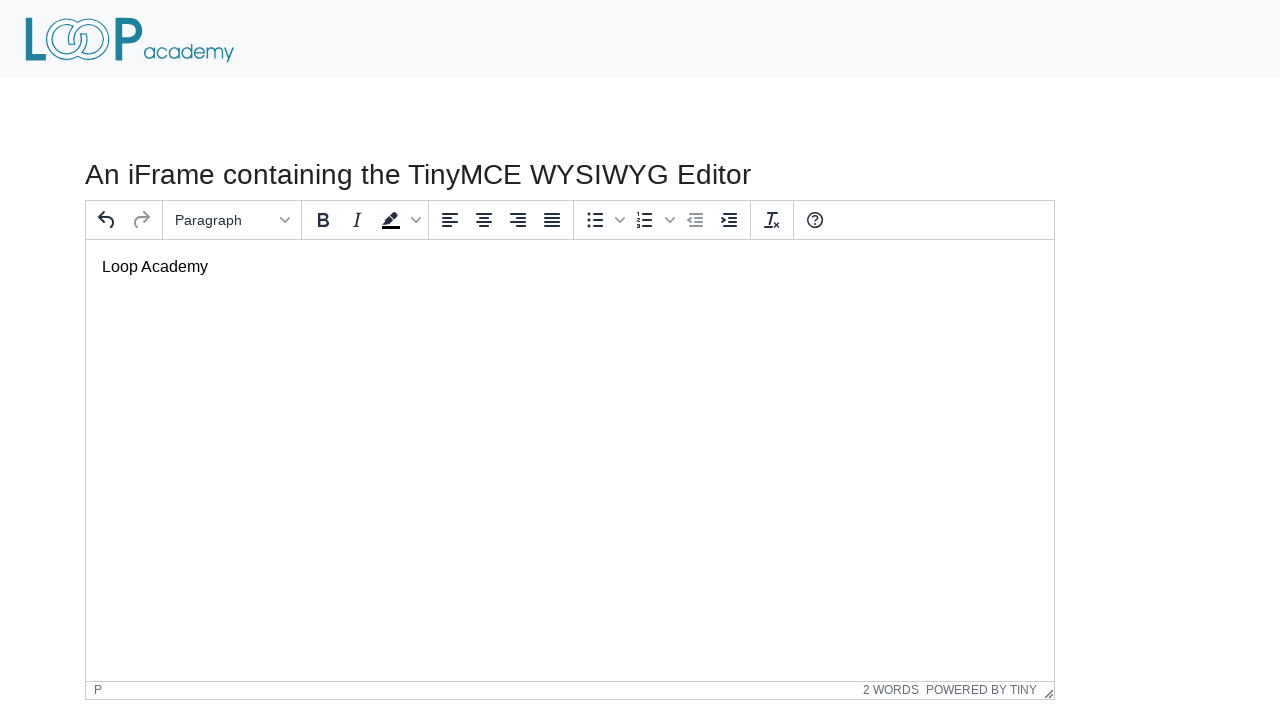